Tests dynamic controls by clicking the Remove button, verifying "It's gone!" message appears, then clicking Add button and verifying "It's back!" message appears

Starting URL: https://the-internet.herokuapp.com/dynamic_controls

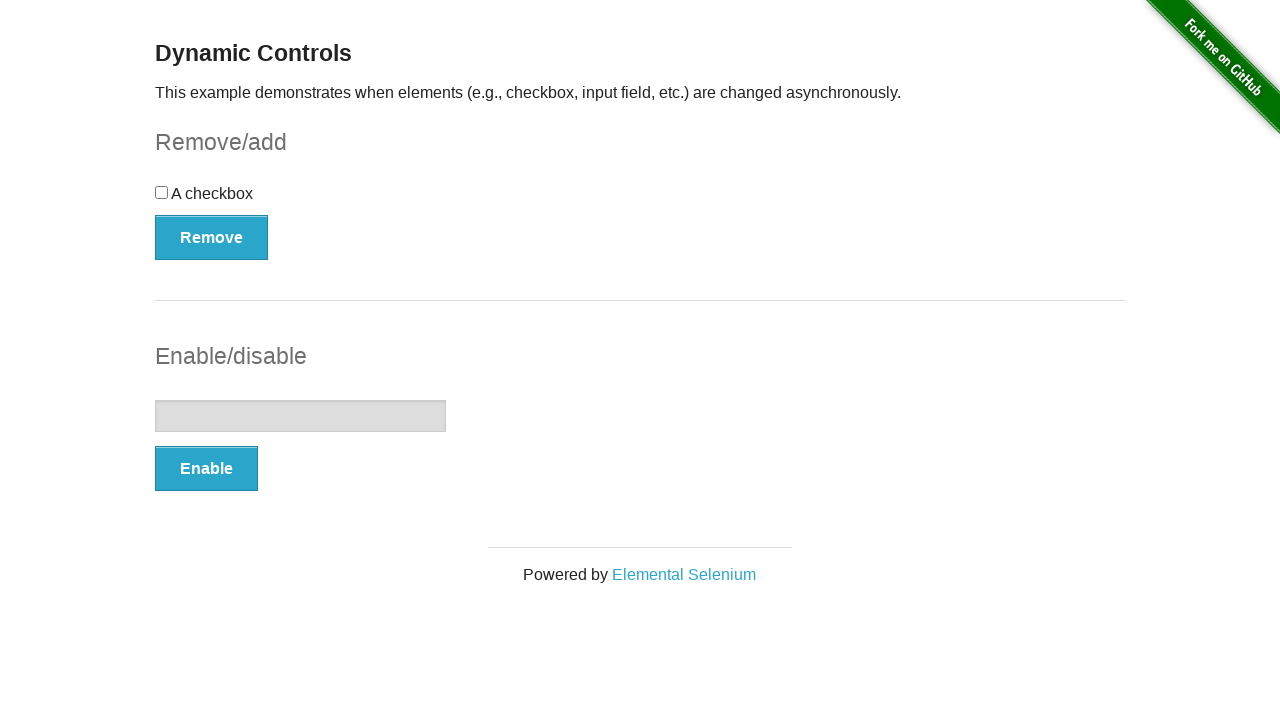

Clicked the Remove button at (212, 237) on xpath=//*[text()='Remove']
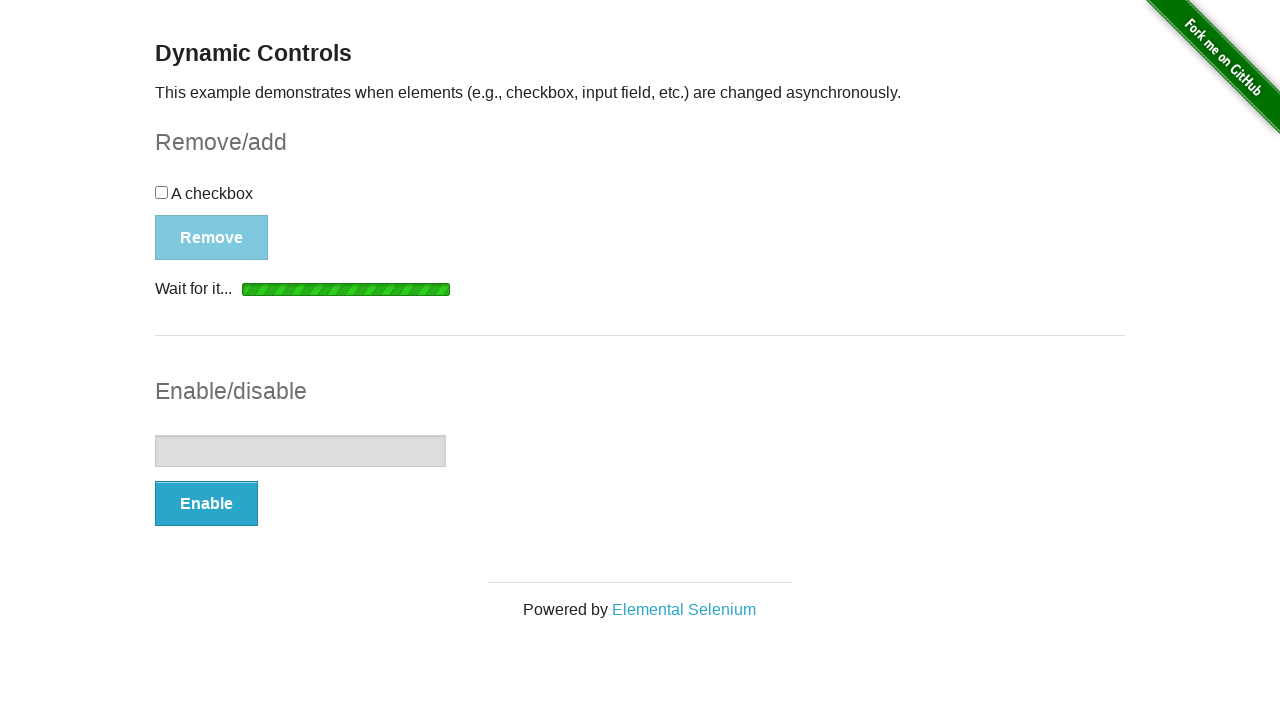

Waited for 'It's gone!' message to appear
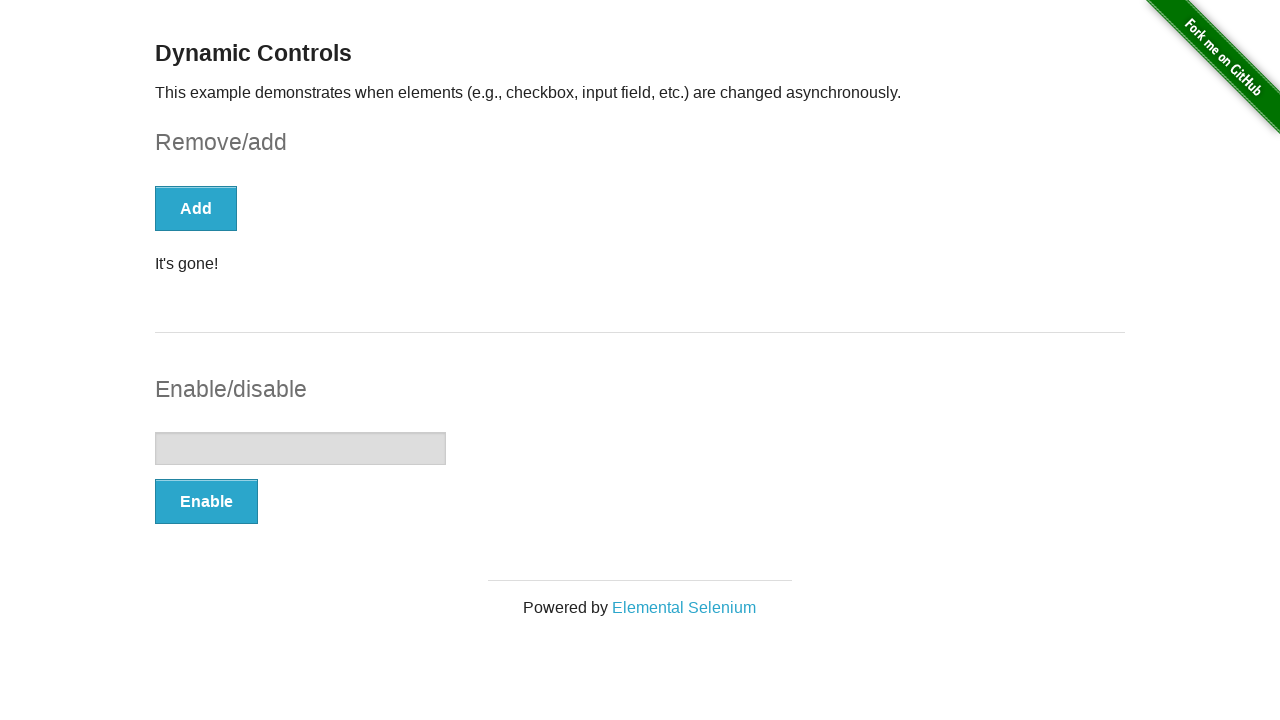

Located the 'It's gone!' element
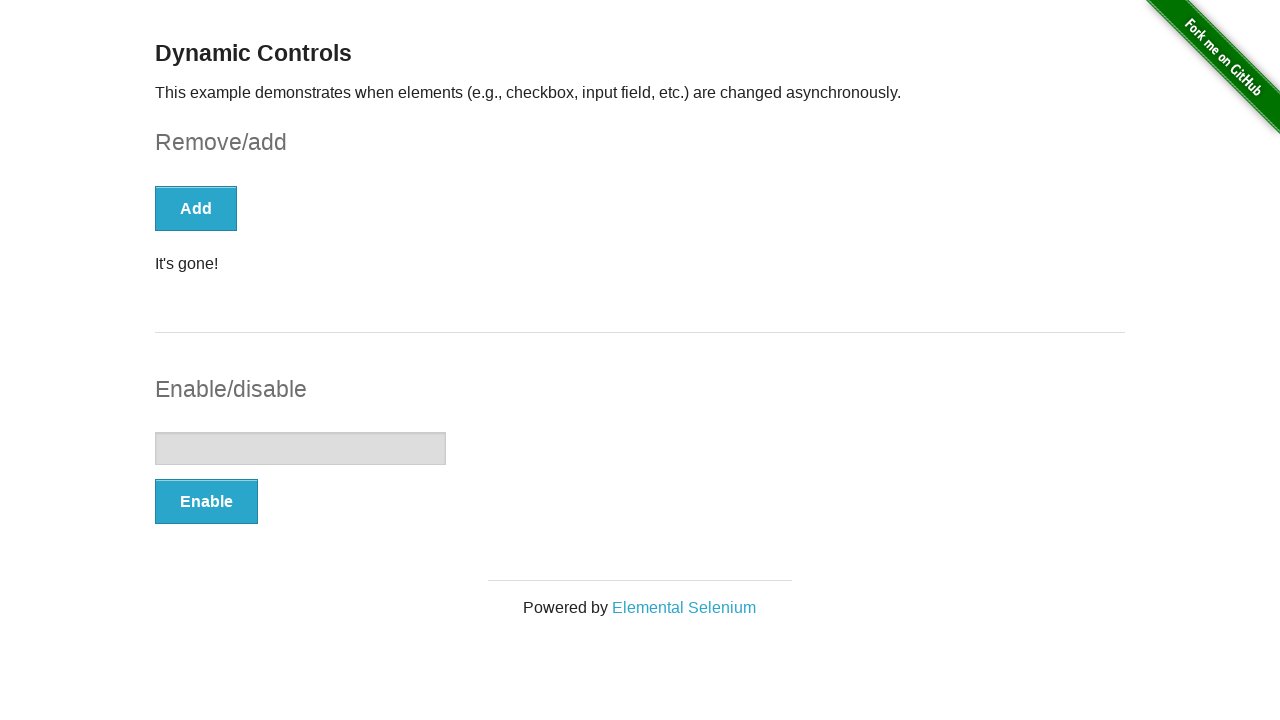

Verified 'It's gone!' message is visible
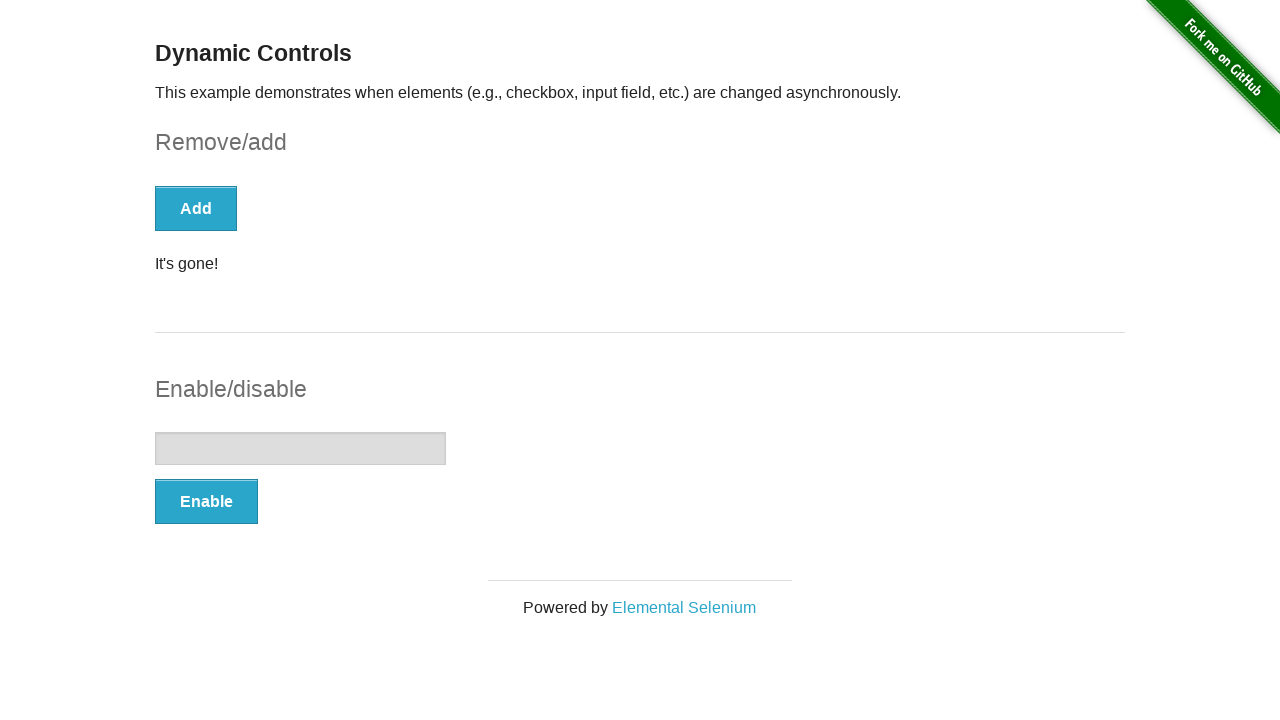

Clicked the Add button at (196, 208) on xpath=//*[text()='Add']
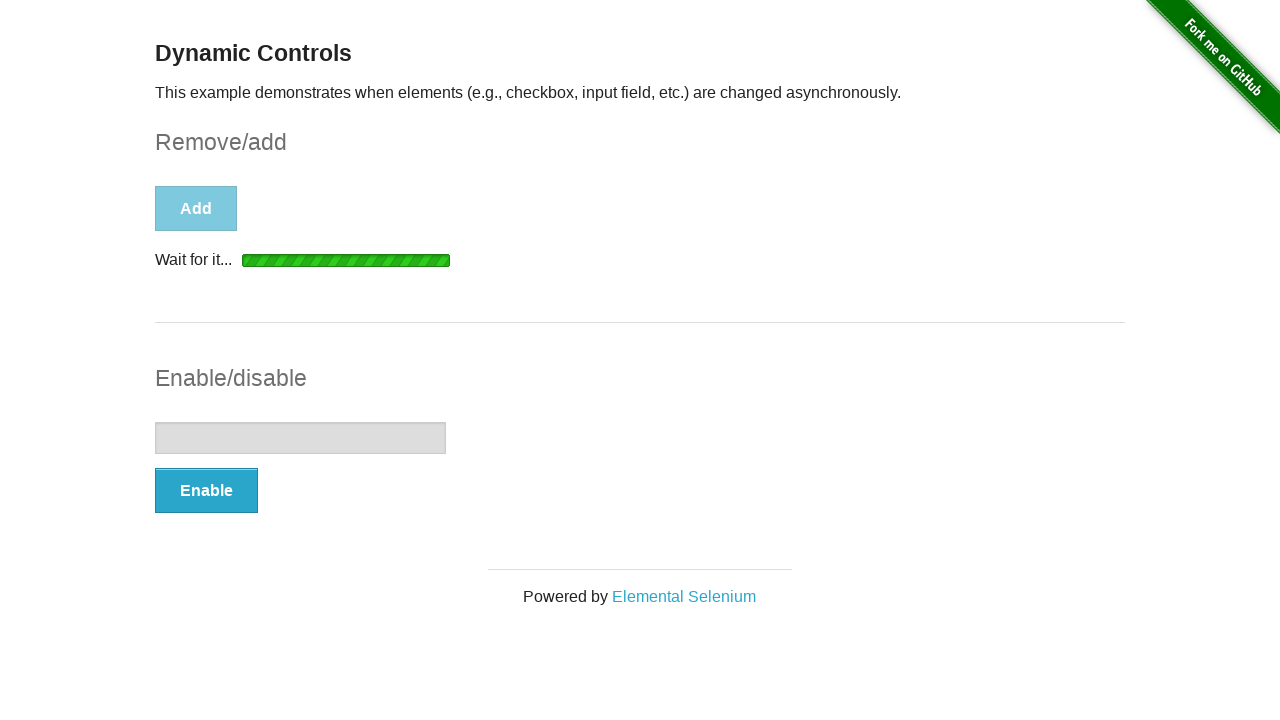

Waited for 'It's back!' message to appear
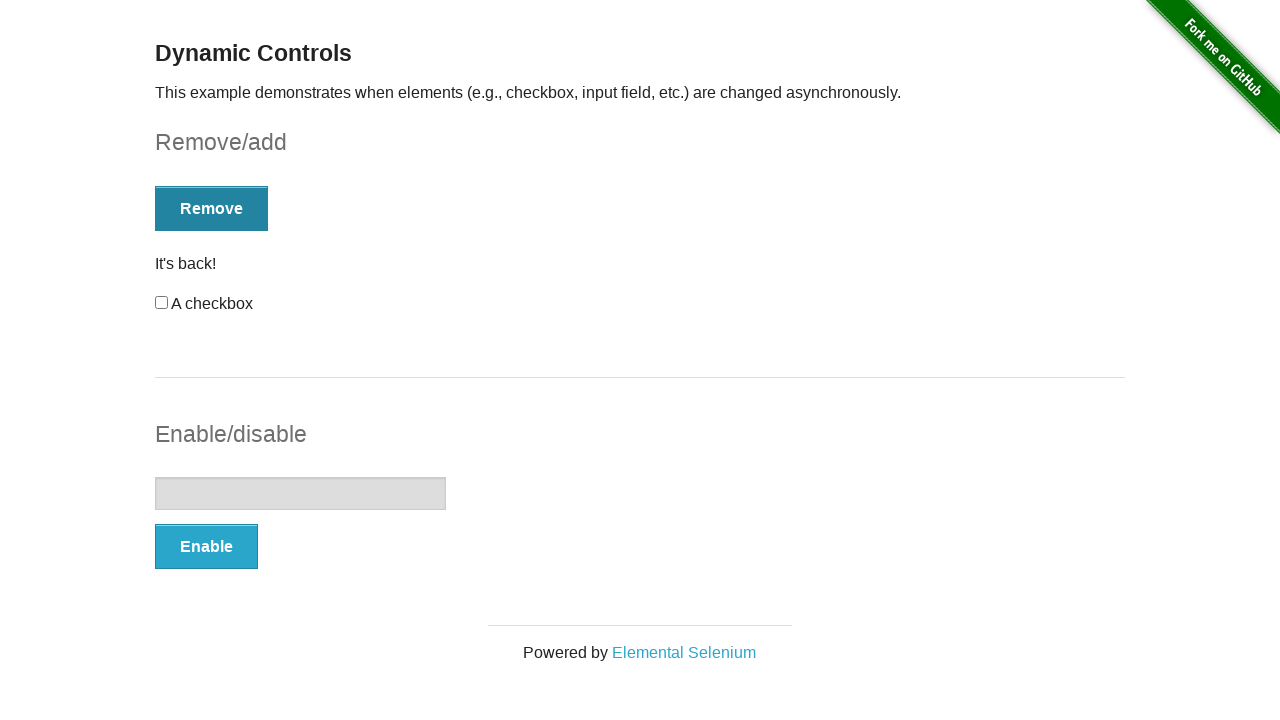

Located the 'It's back!' element
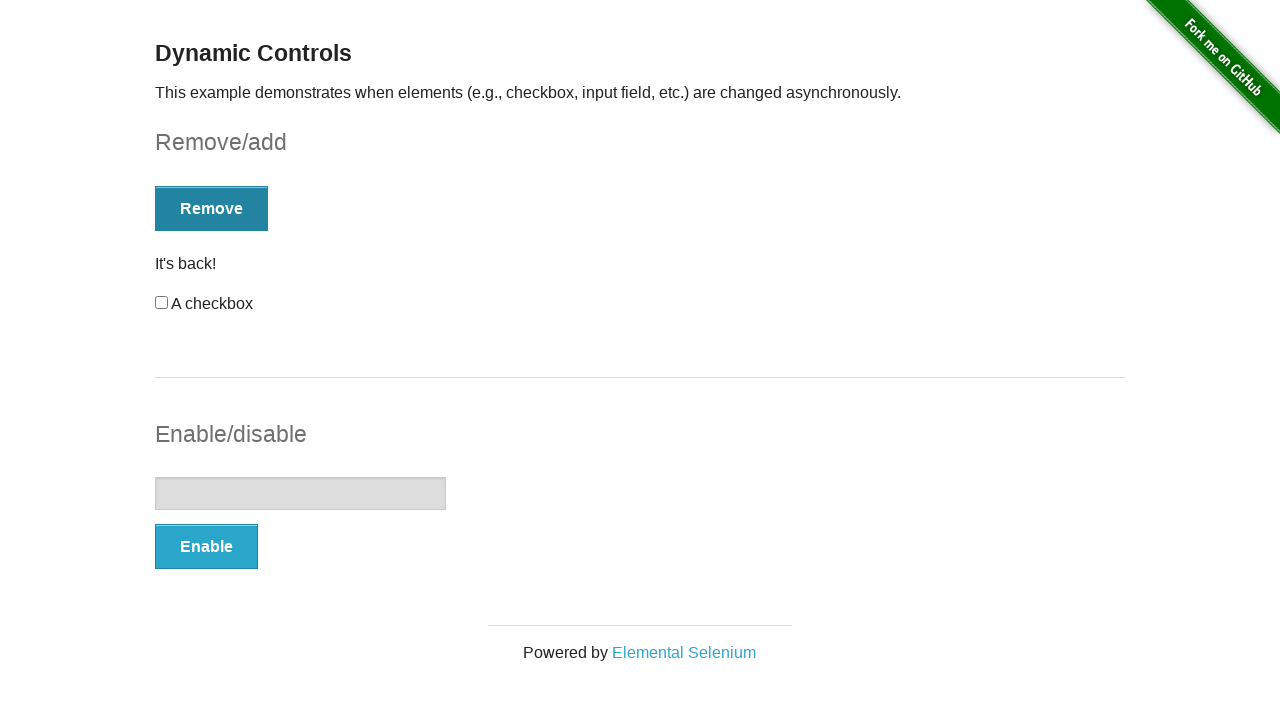

Verified 'It's back!' message is visible
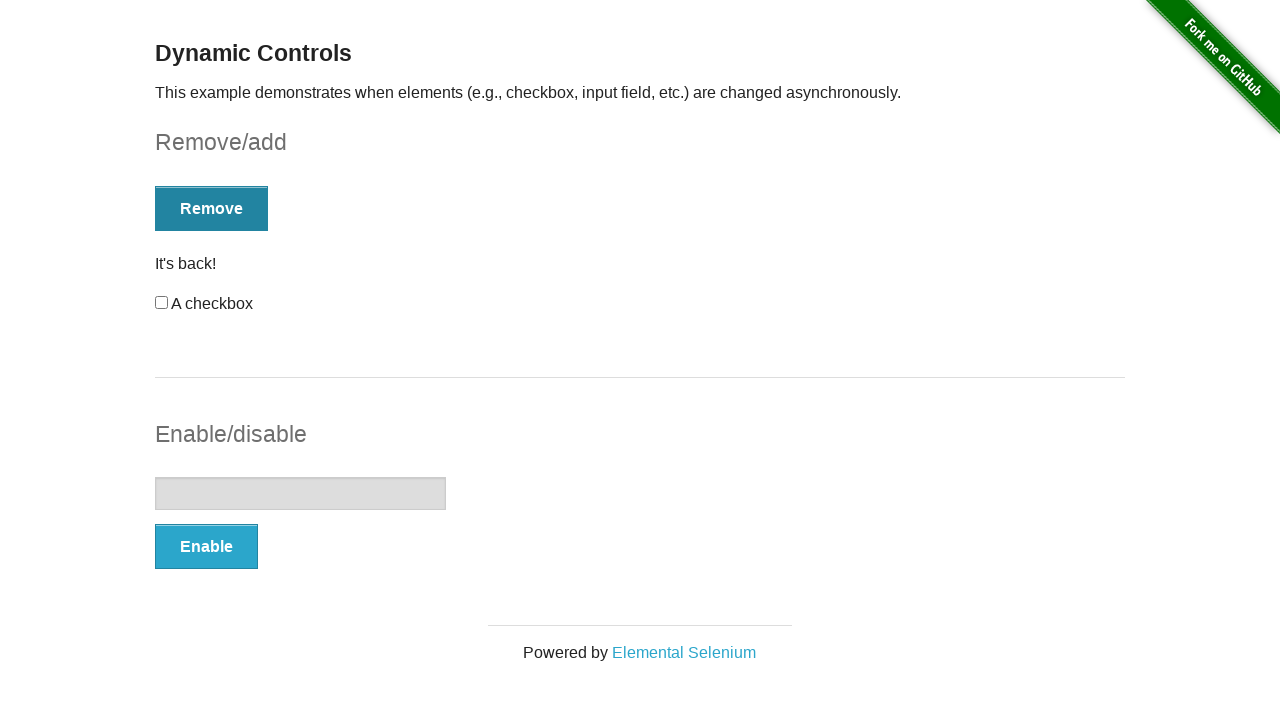

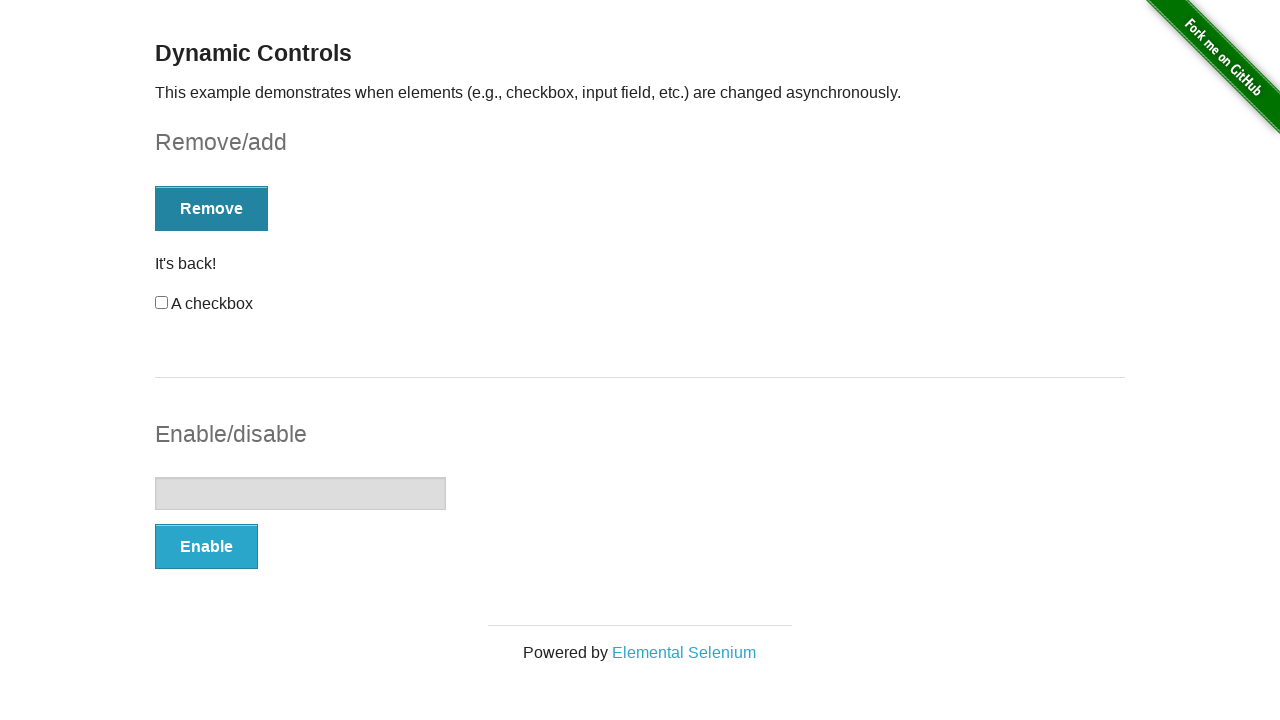